Tests registration form validation when password confirmation doesn't match the original password

Starting URL: https://alada.vn/tai-khoan/dang-ky.html

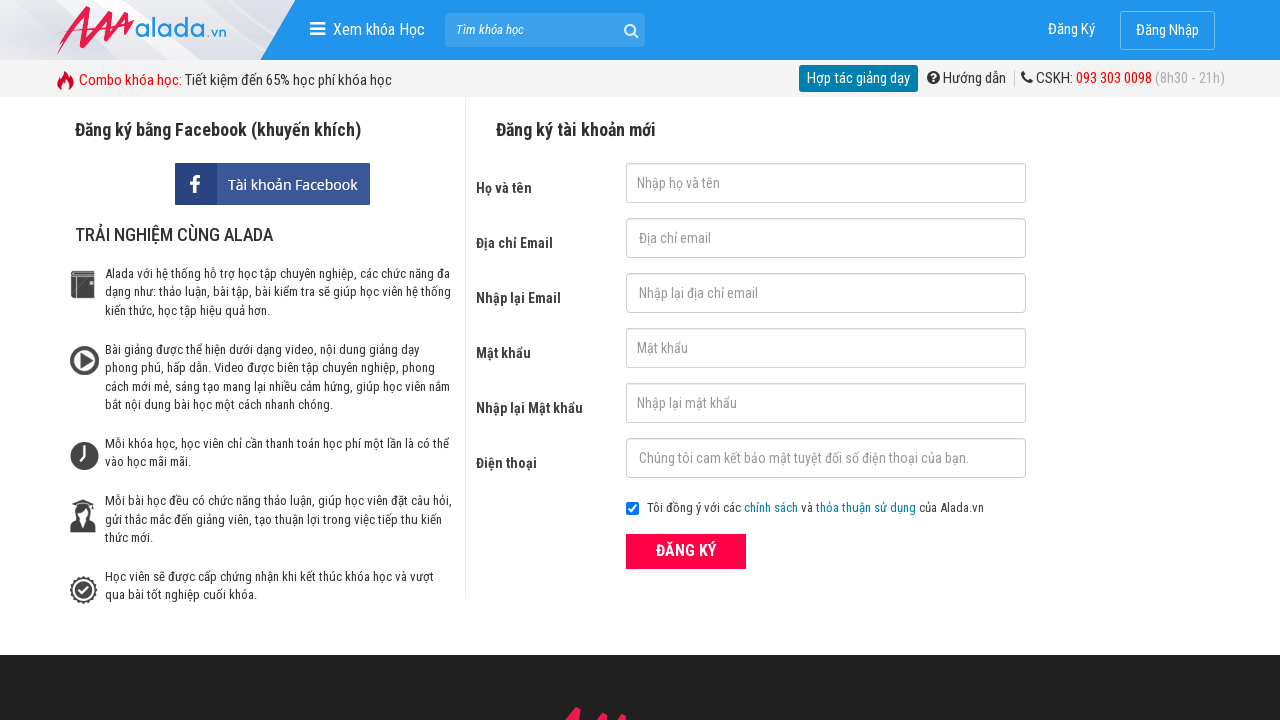

Filled first name field with 'Tran Thi Nhu Mai' on #txtFirstname
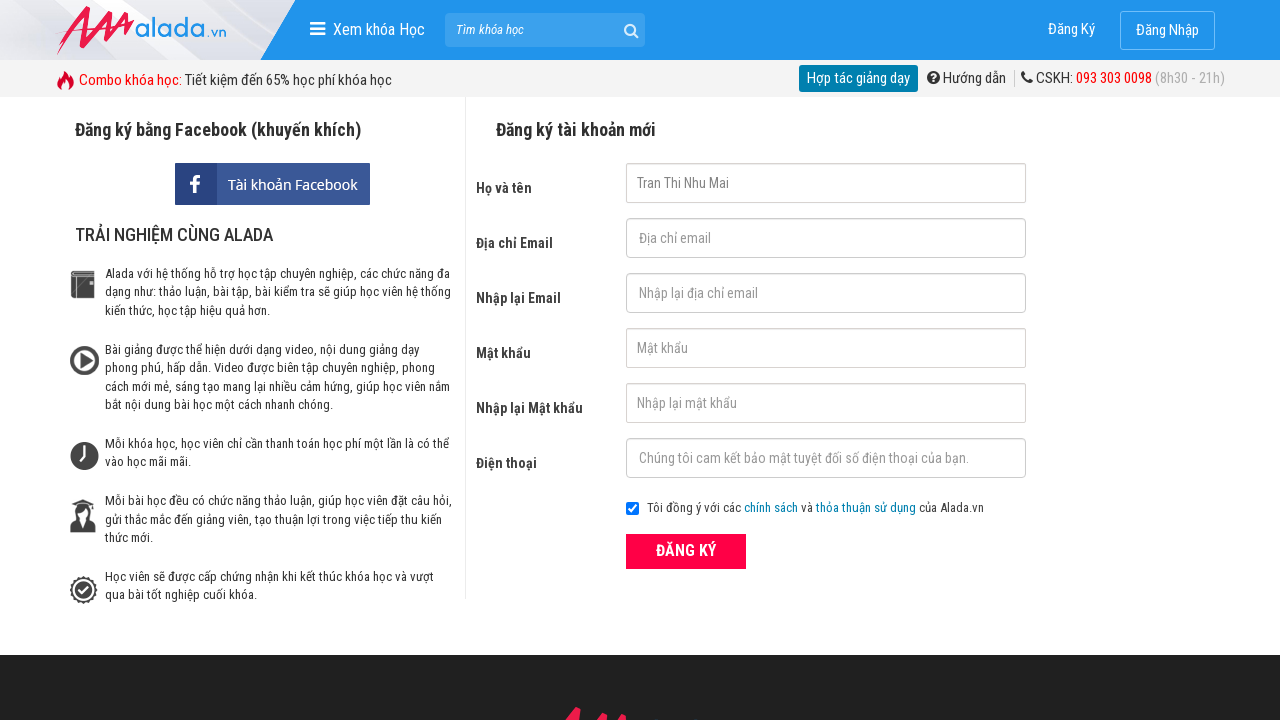

Filled email field with 'tranthinhumai2001@gmail.com' on #txtEmail
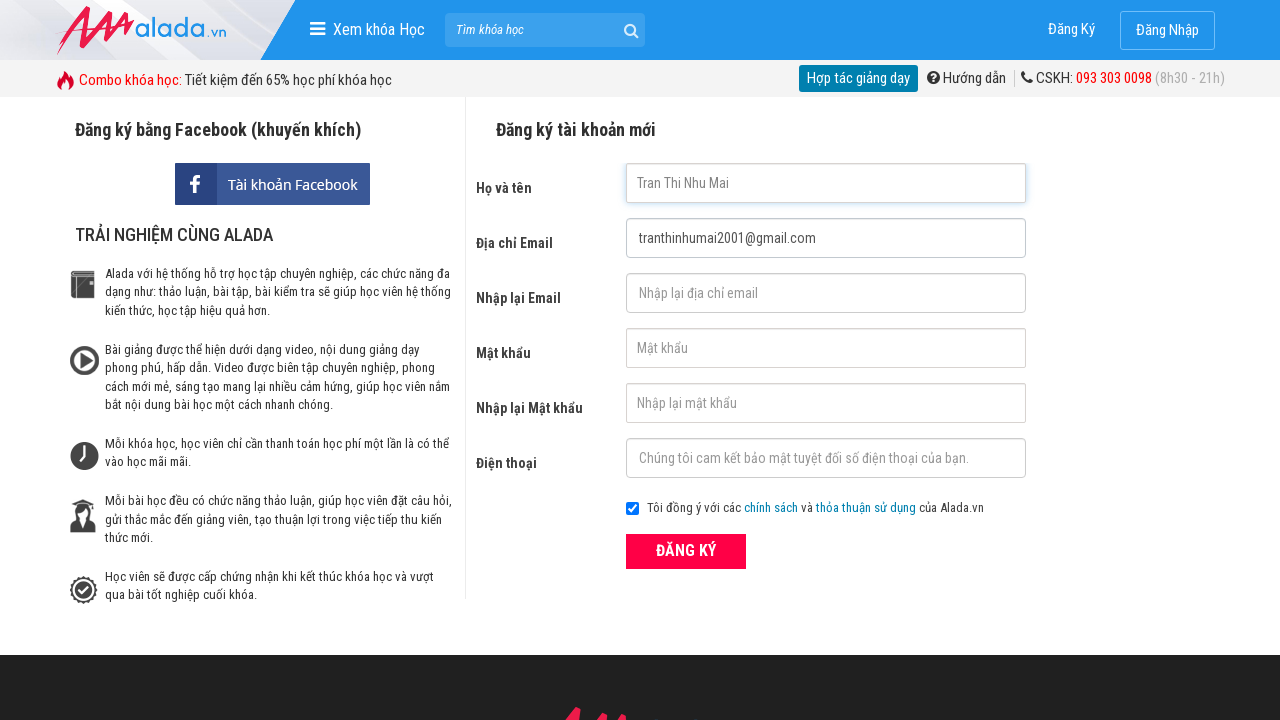

Filled email confirmation field with 'tranthinhumai2001@gmail.com' on #txtCEmail
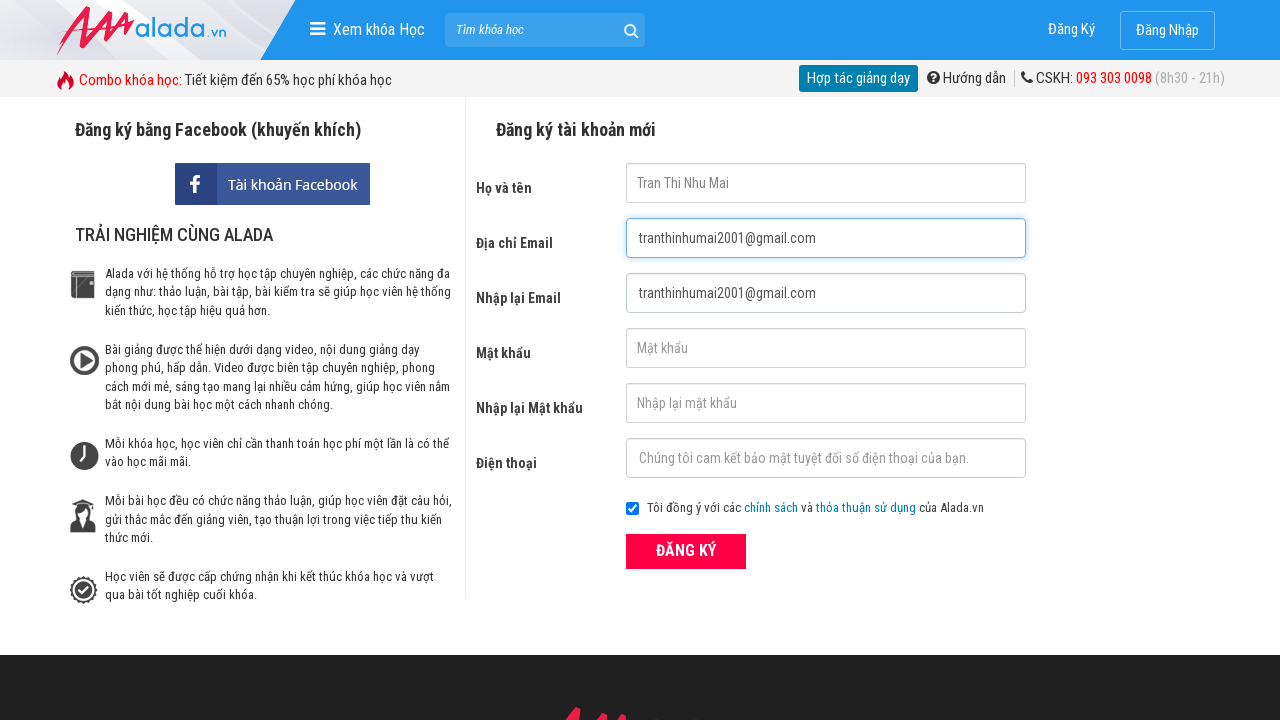

Filled password field with 'Mai@dev1234' on #txtPassword
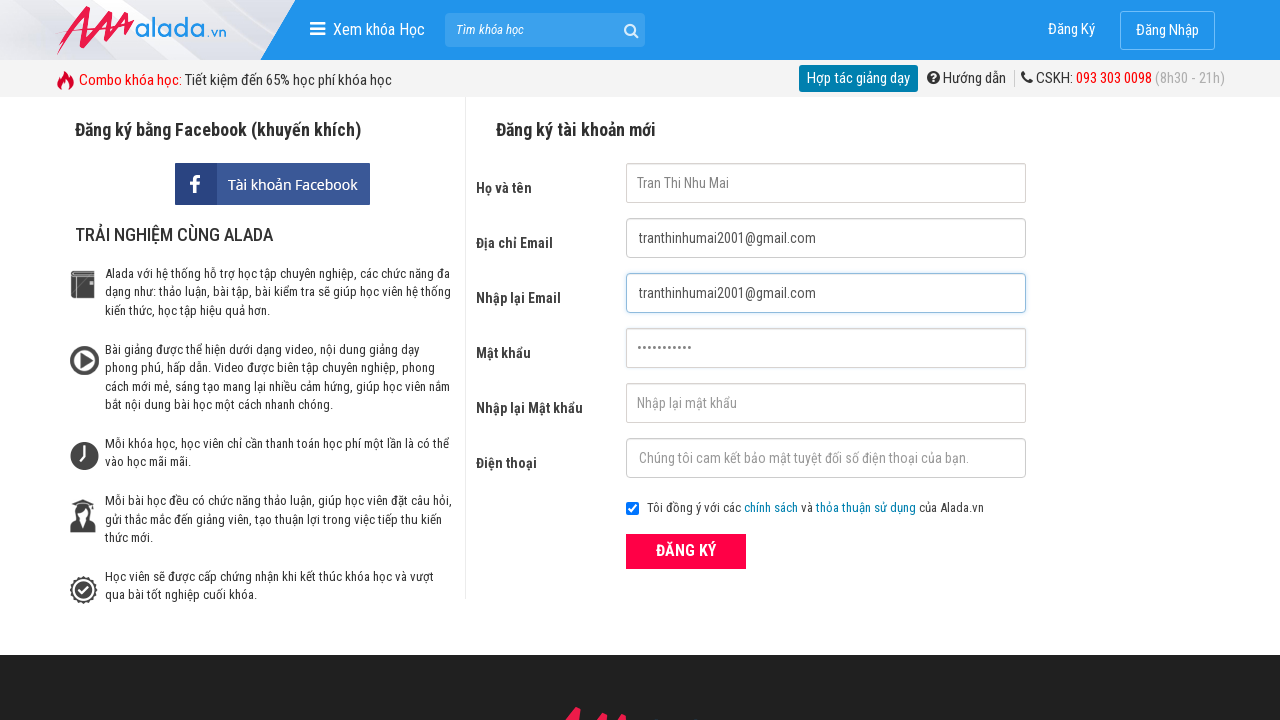

Filled password confirmation field with non-matching password 'Mai@dev123' on #txtCPassword
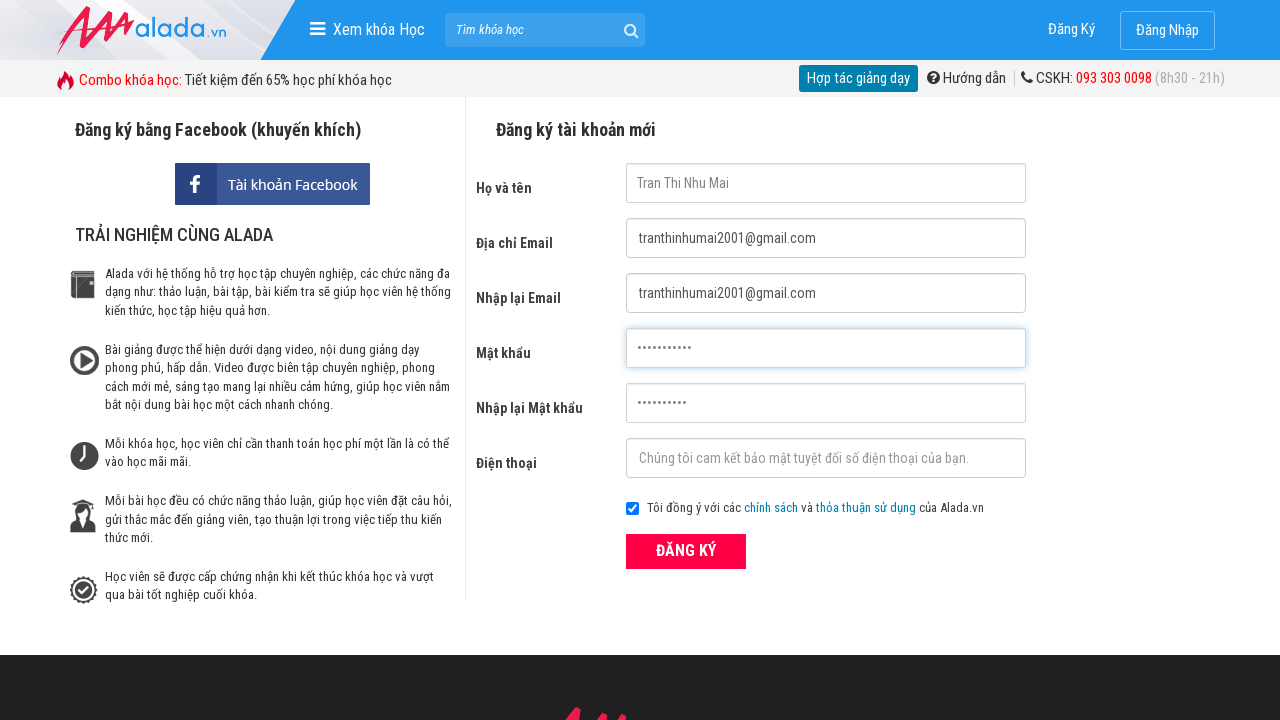

Filled phone field with '0366852252' on #txtPhone
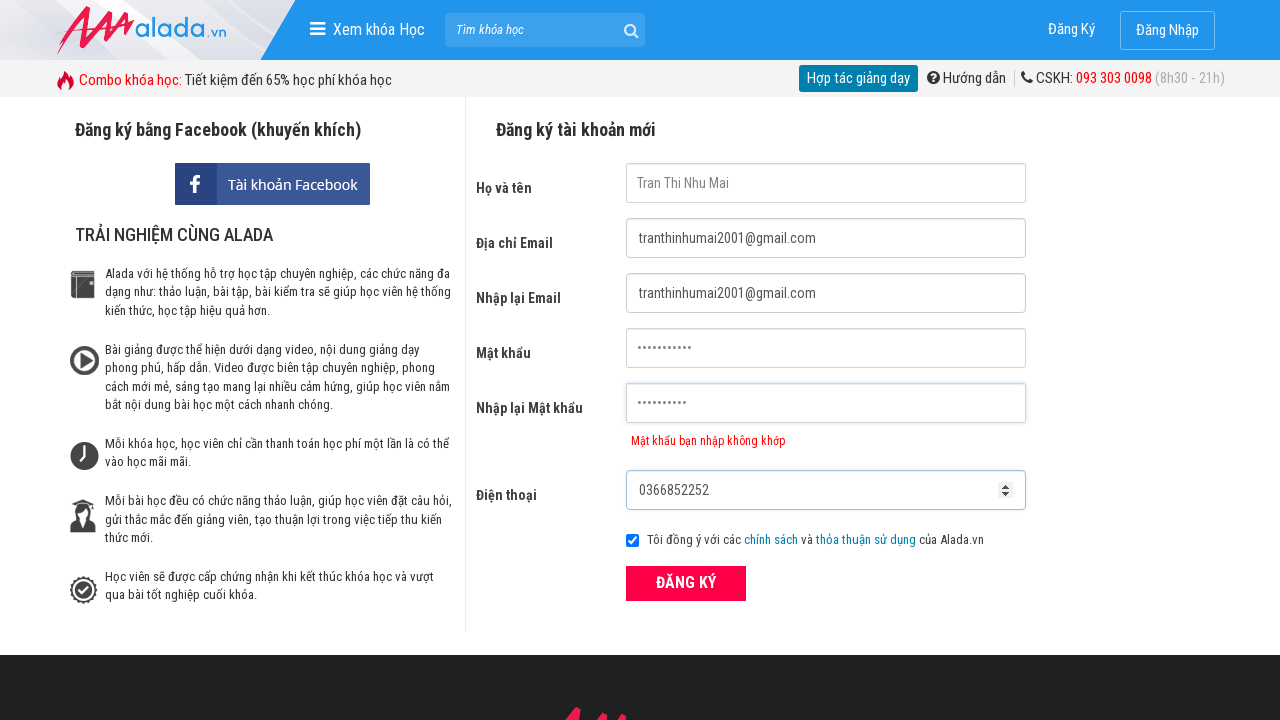

Clicked ĐĂNG KÝ (Register) button to submit form at (686, 583) on xpath=//form[@id='frmLogin']//button[text()='ĐĂNG KÝ']
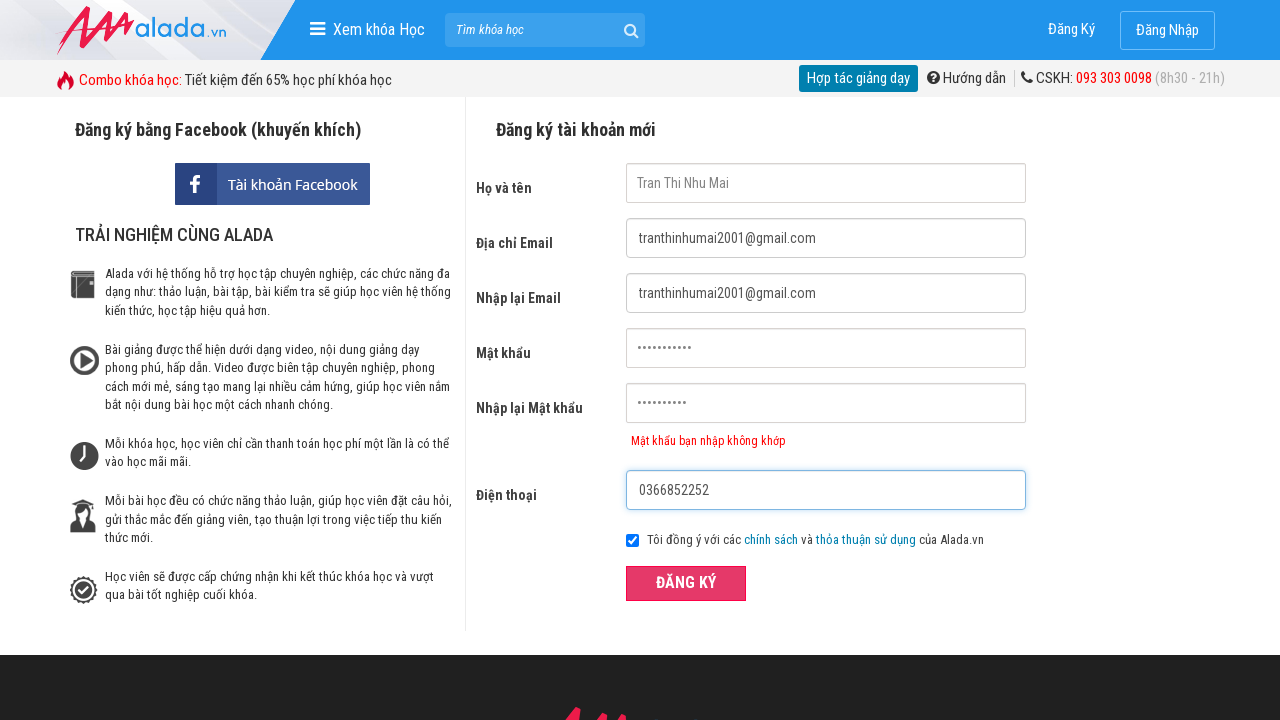

Password confirmation error message appeared, validating mismatched passwords are rejected
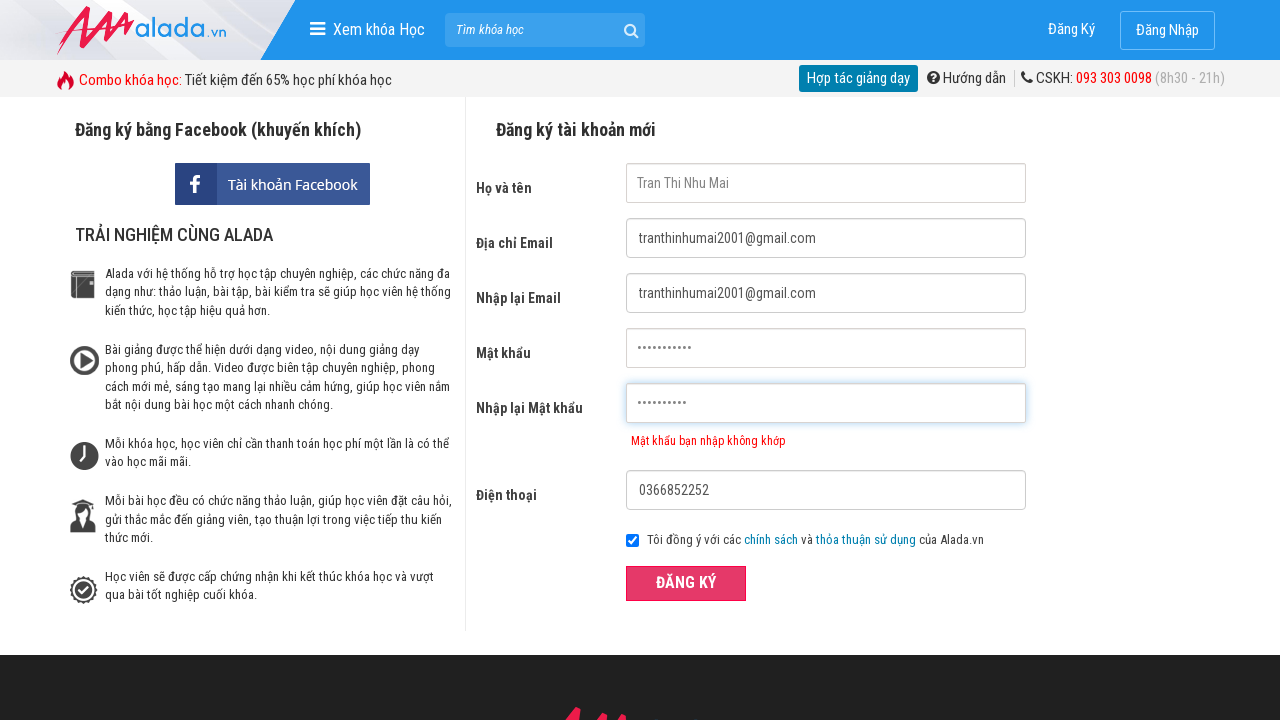

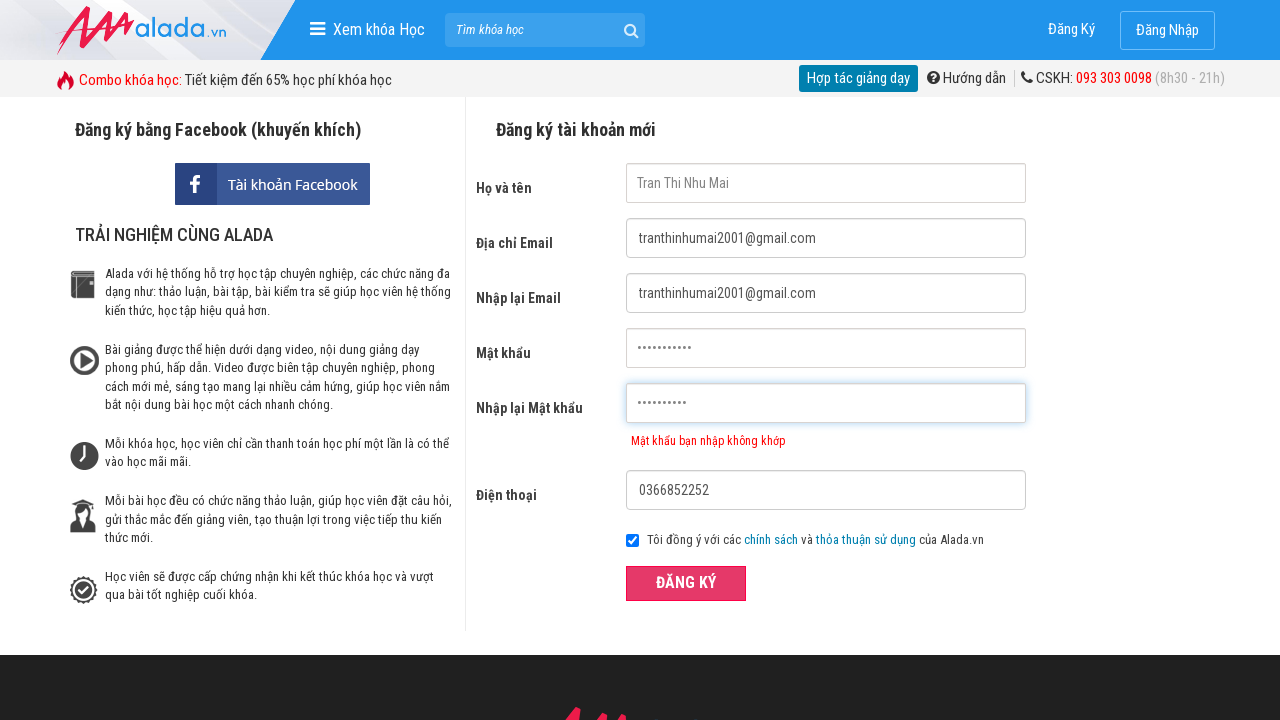